Tests dropdown selection using index method and verifies the selected option

Starting URL: https://the-internet.herokuapp.com/dropdown

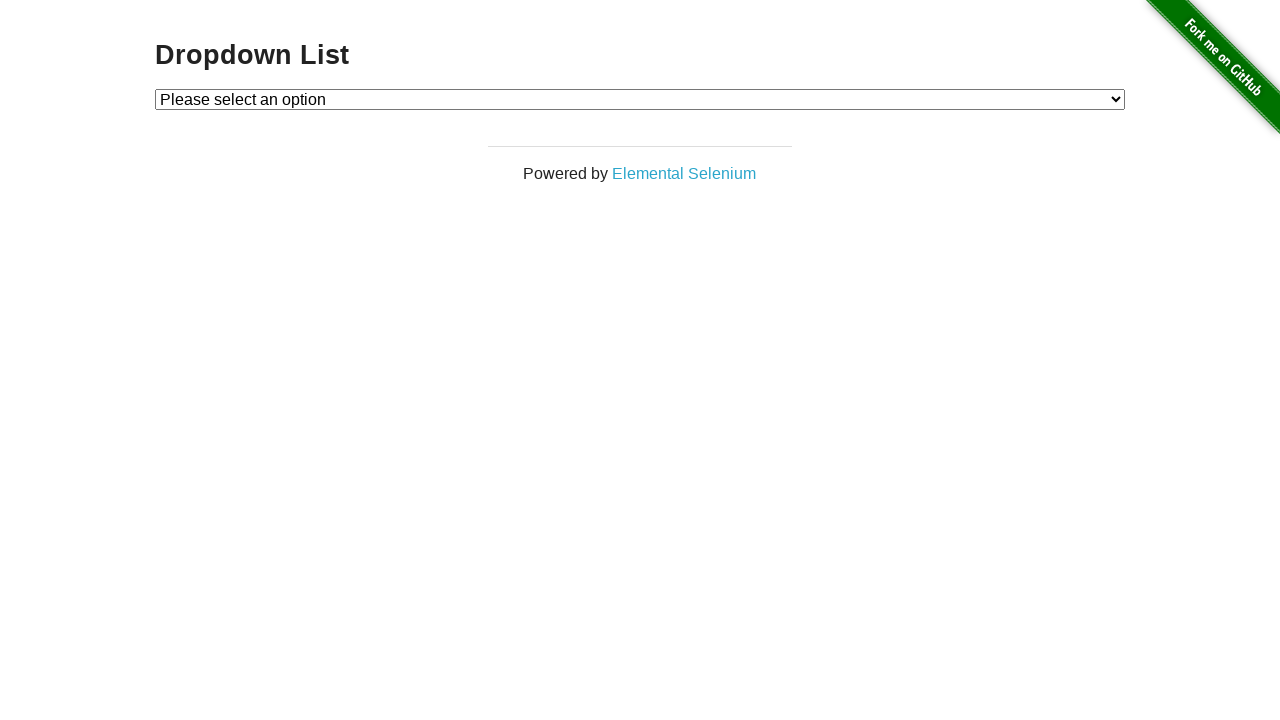

Located dropdown element with id 'dropdown'
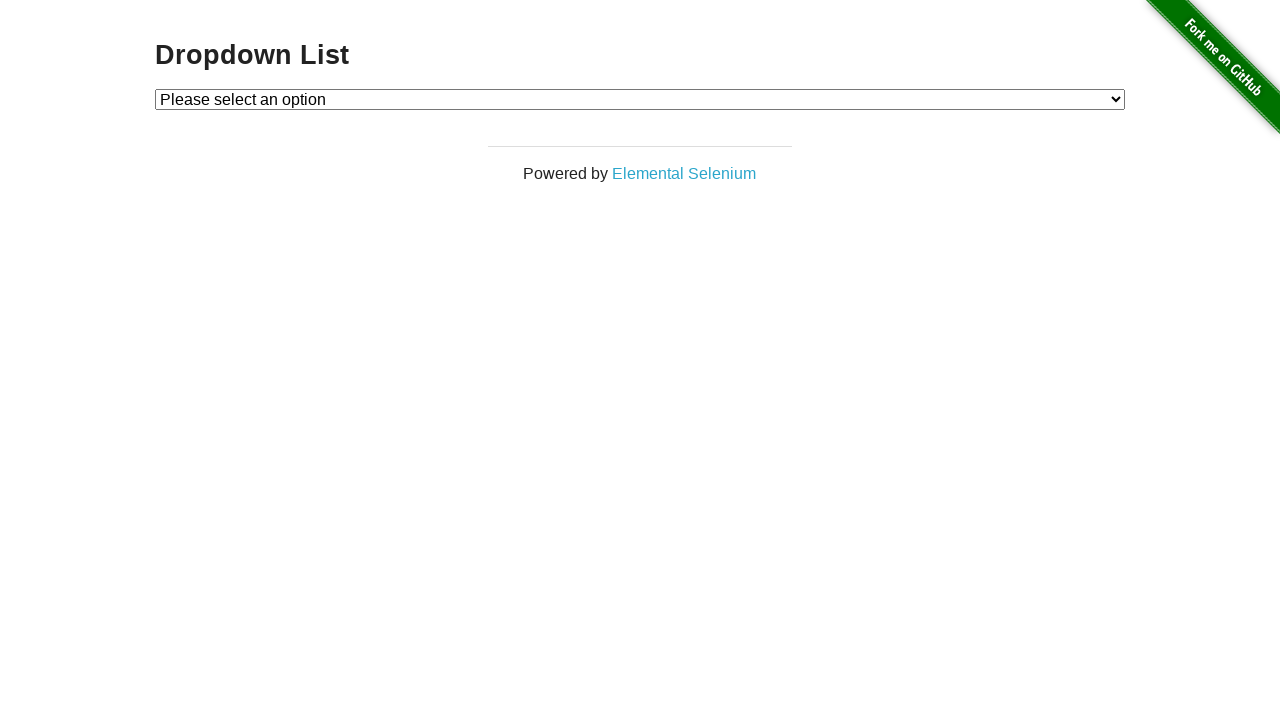

Selected Option 1 from dropdown using index method on #dropdown
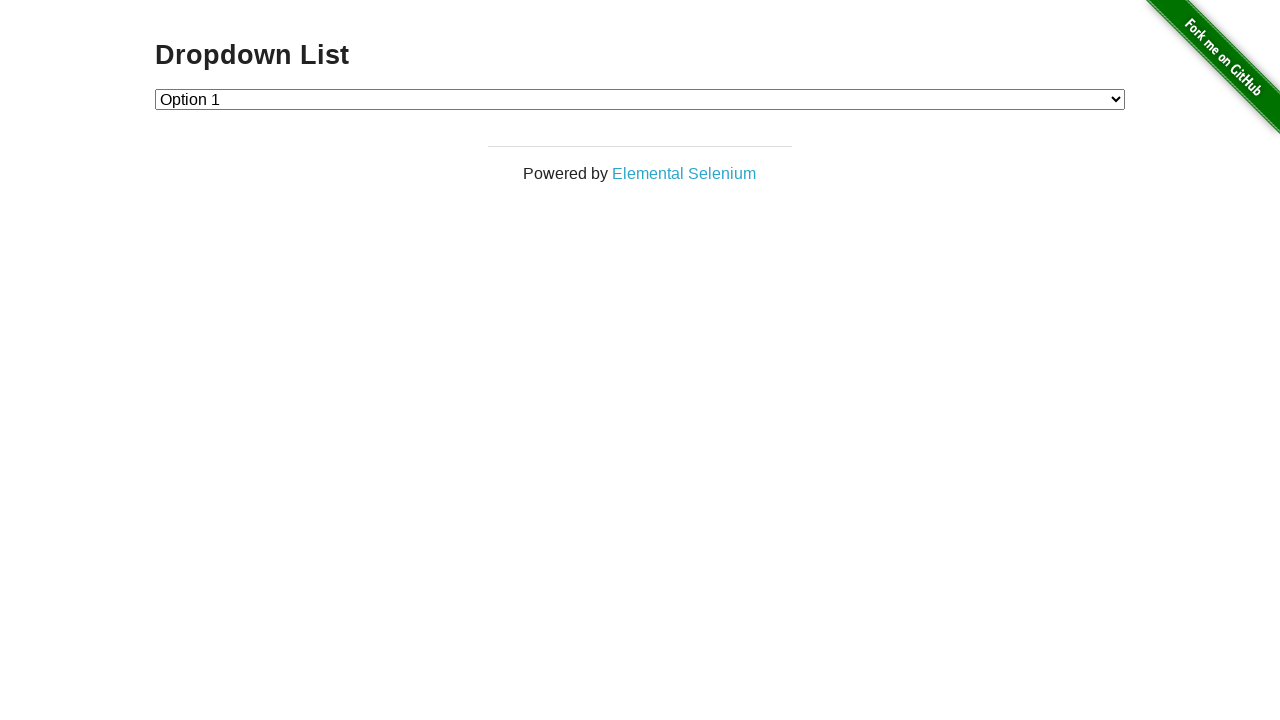

Retrieved text of selected dropdown option
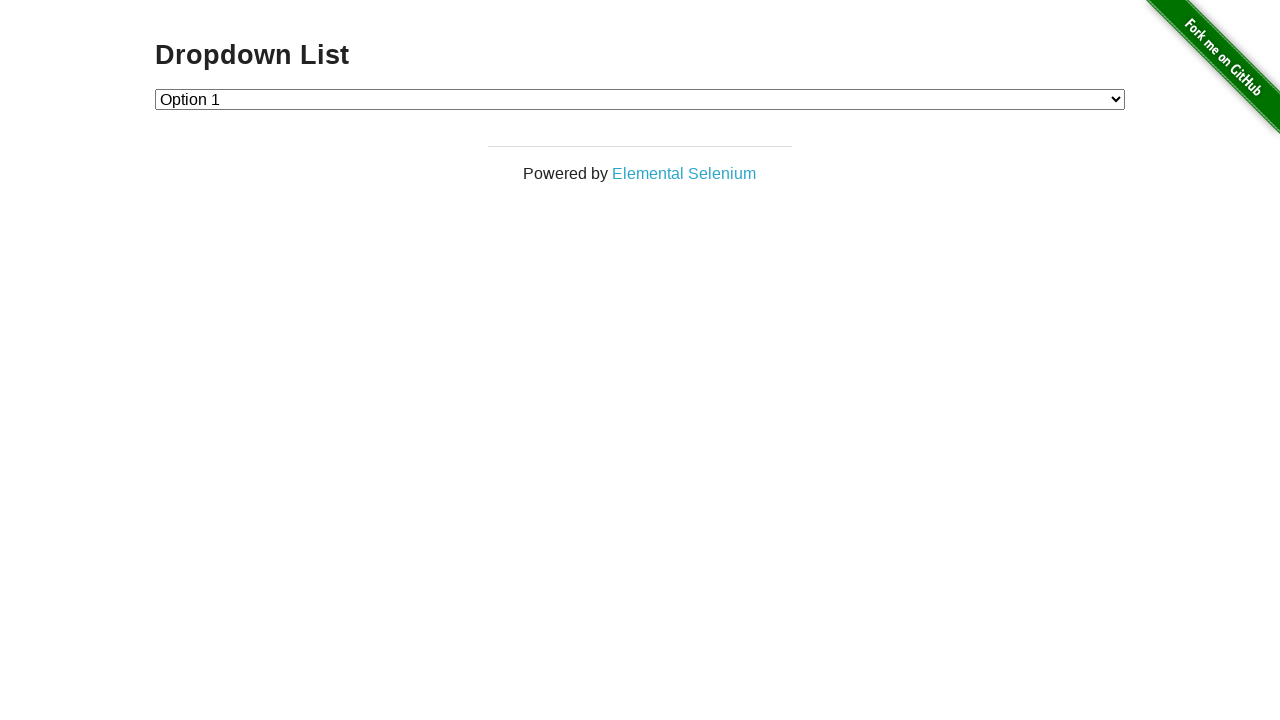

Verified that 'Option 1' was successfully selected
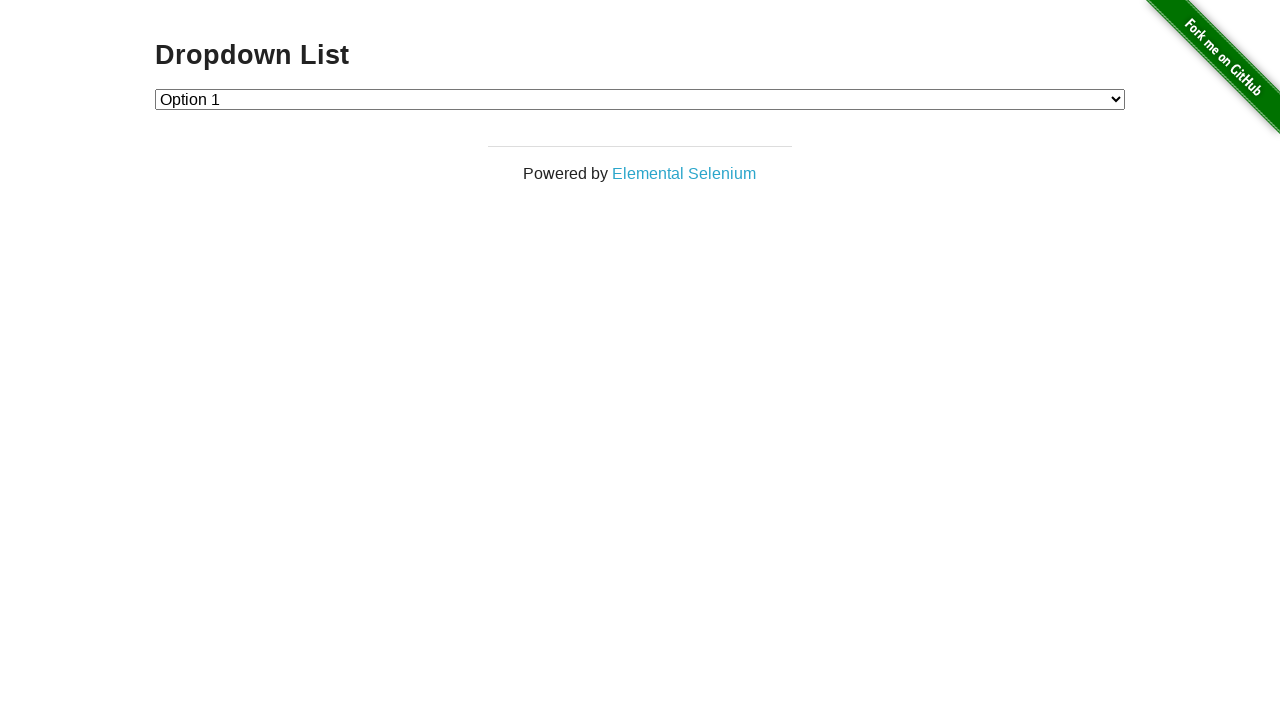

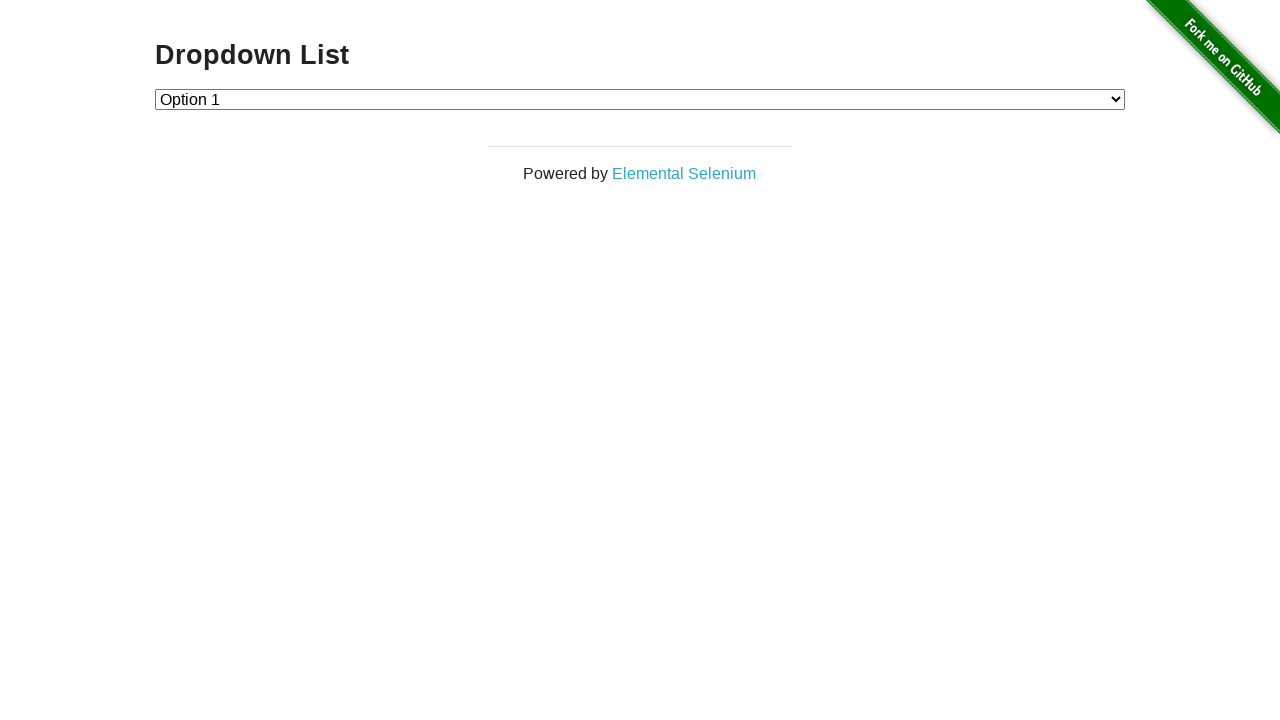